Tests that the complete all checkbox updates state when individual items are completed or cleared

Starting URL: https://demo.playwright.dev/todomvc

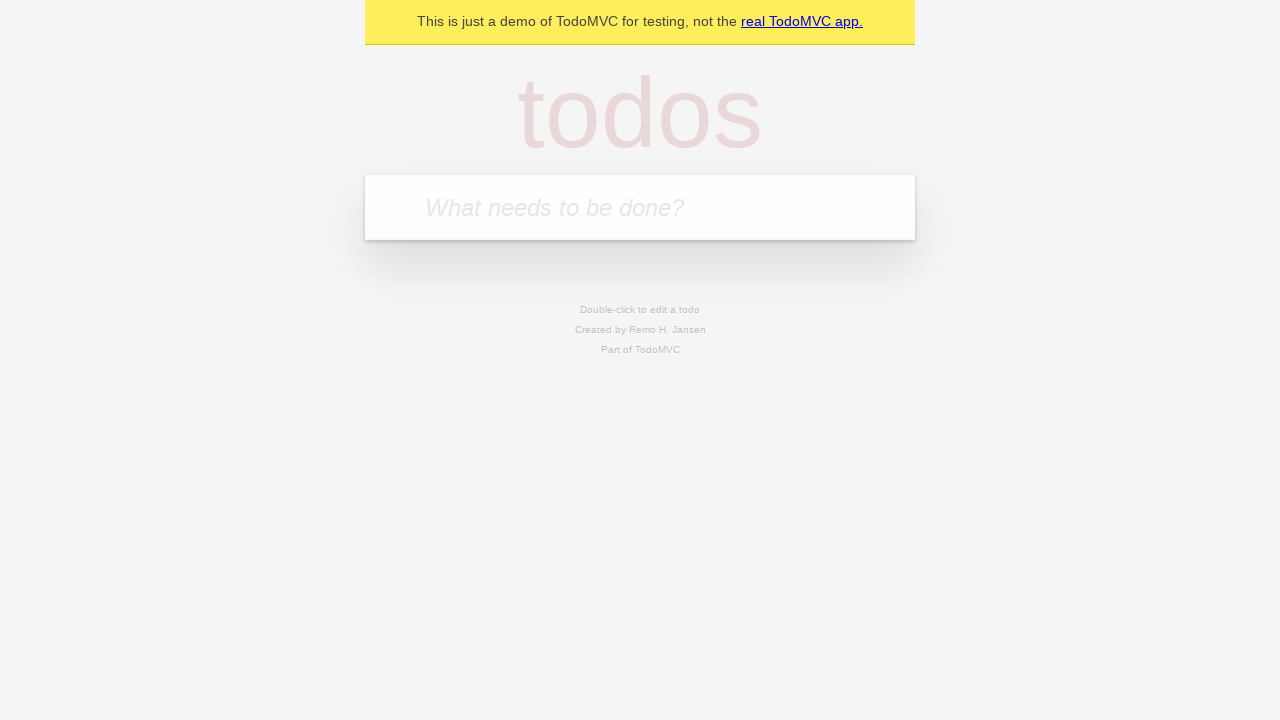

Filled new todo field with 'buy some cheese' on internal:attr=[placeholder="What needs to be done?"i]
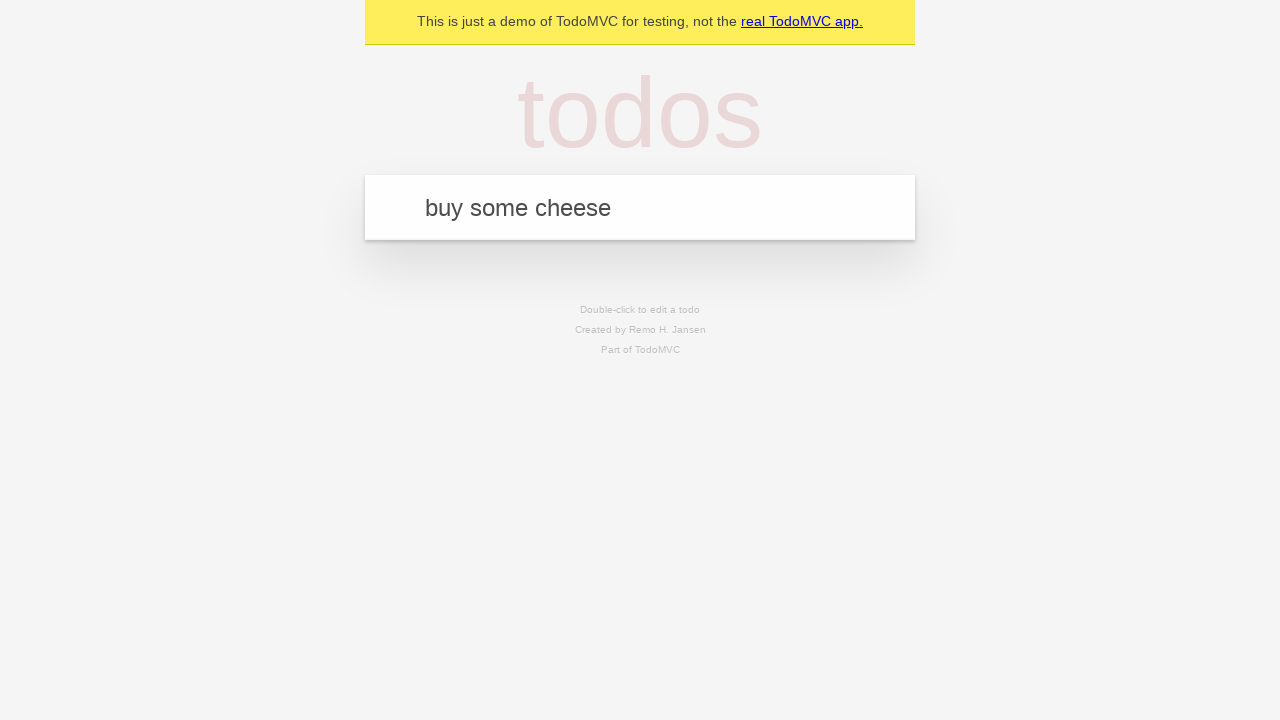

Pressed Enter to create todo 'buy some cheese' on internal:attr=[placeholder="What needs to be done?"i]
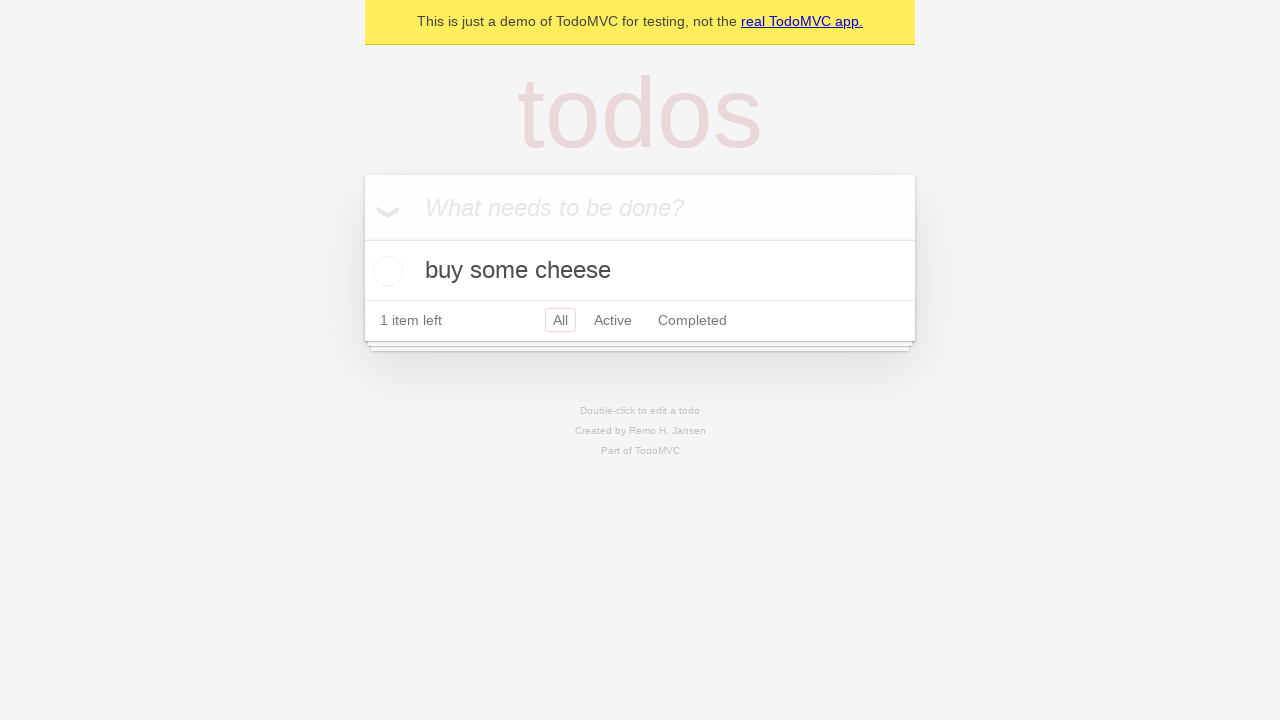

Filled new todo field with 'feed the cat' on internal:attr=[placeholder="What needs to be done?"i]
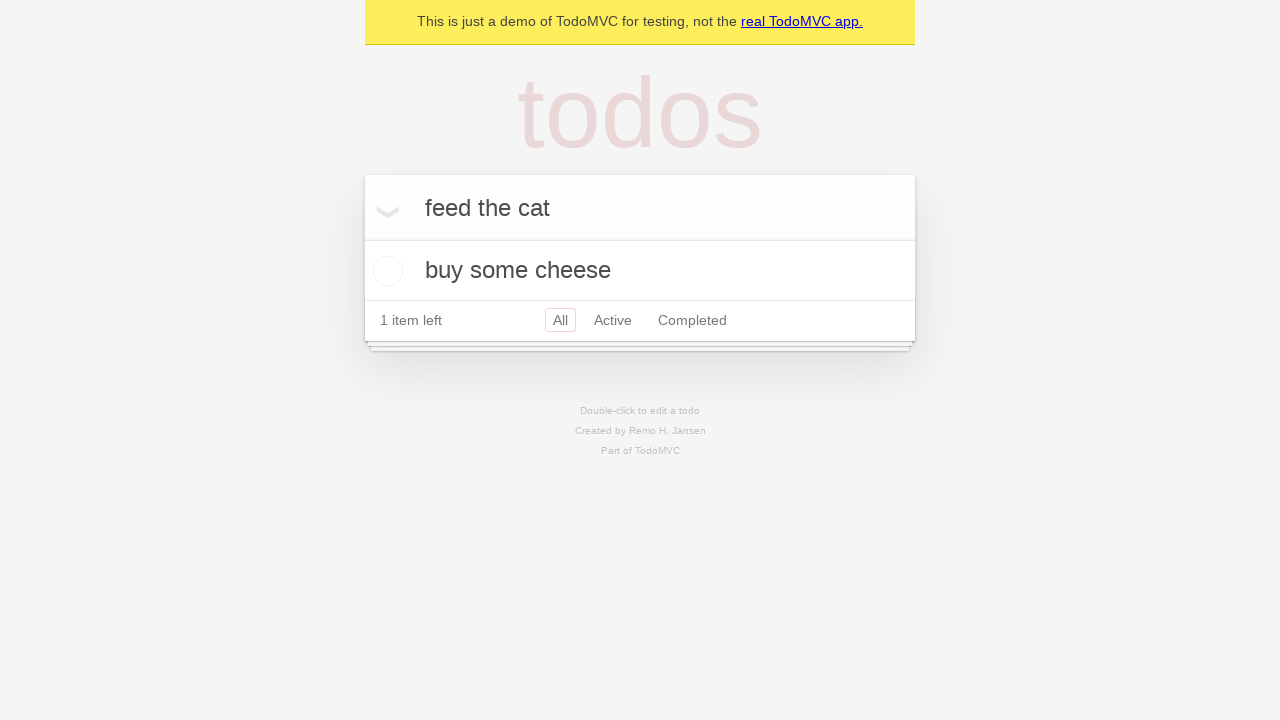

Pressed Enter to create todo 'feed the cat' on internal:attr=[placeholder="What needs to be done?"i]
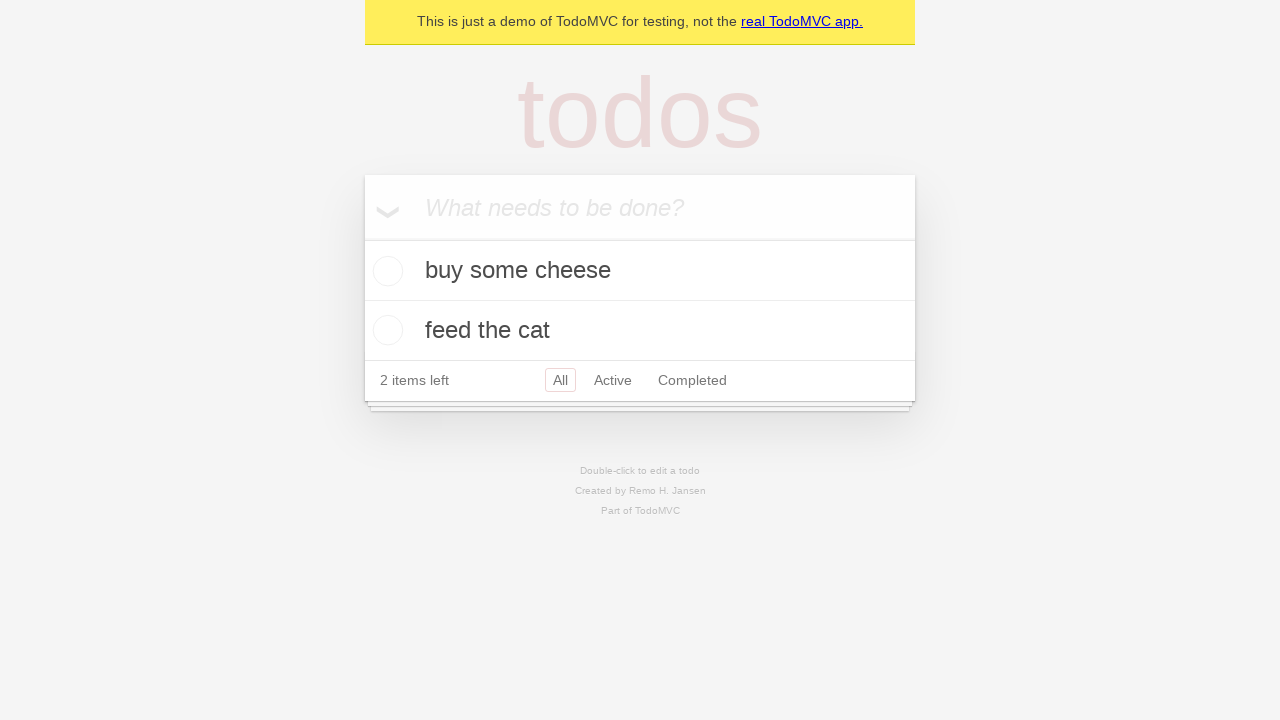

Filled new todo field with 'book a doctors appointment' on internal:attr=[placeholder="What needs to be done?"i]
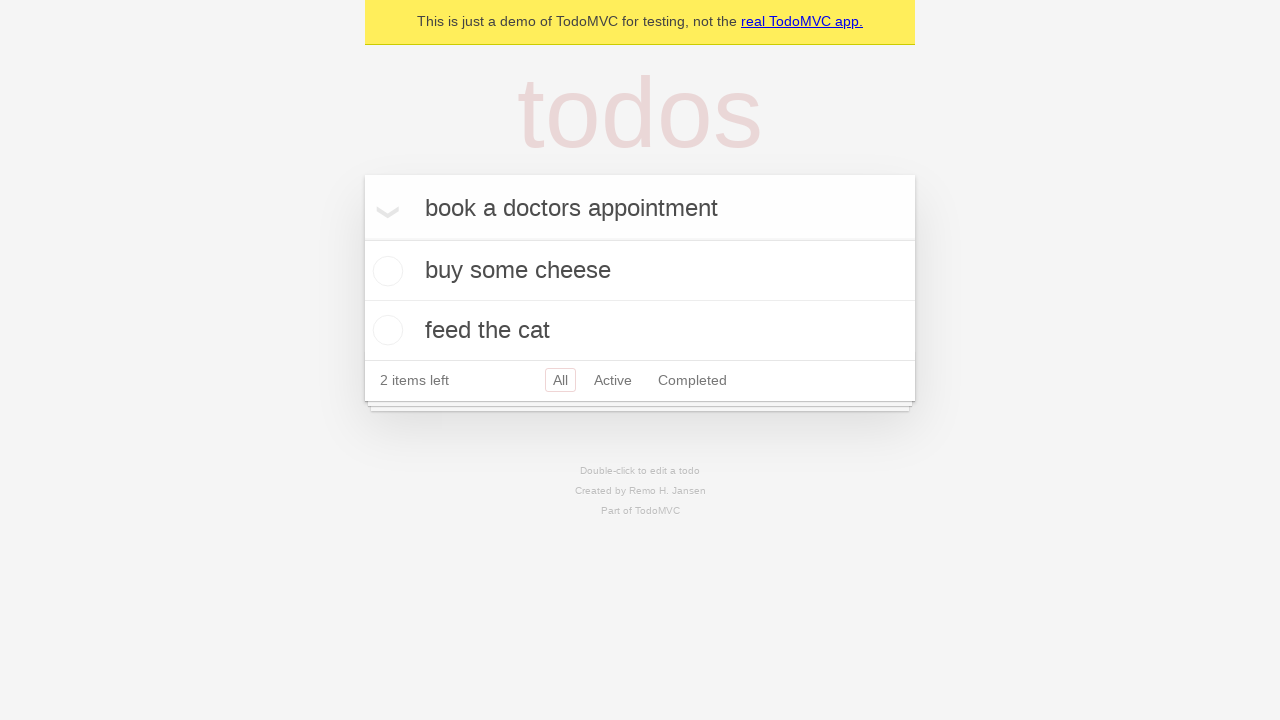

Pressed Enter to create todo 'book a doctors appointment' on internal:attr=[placeholder="What needs to be done?"i]
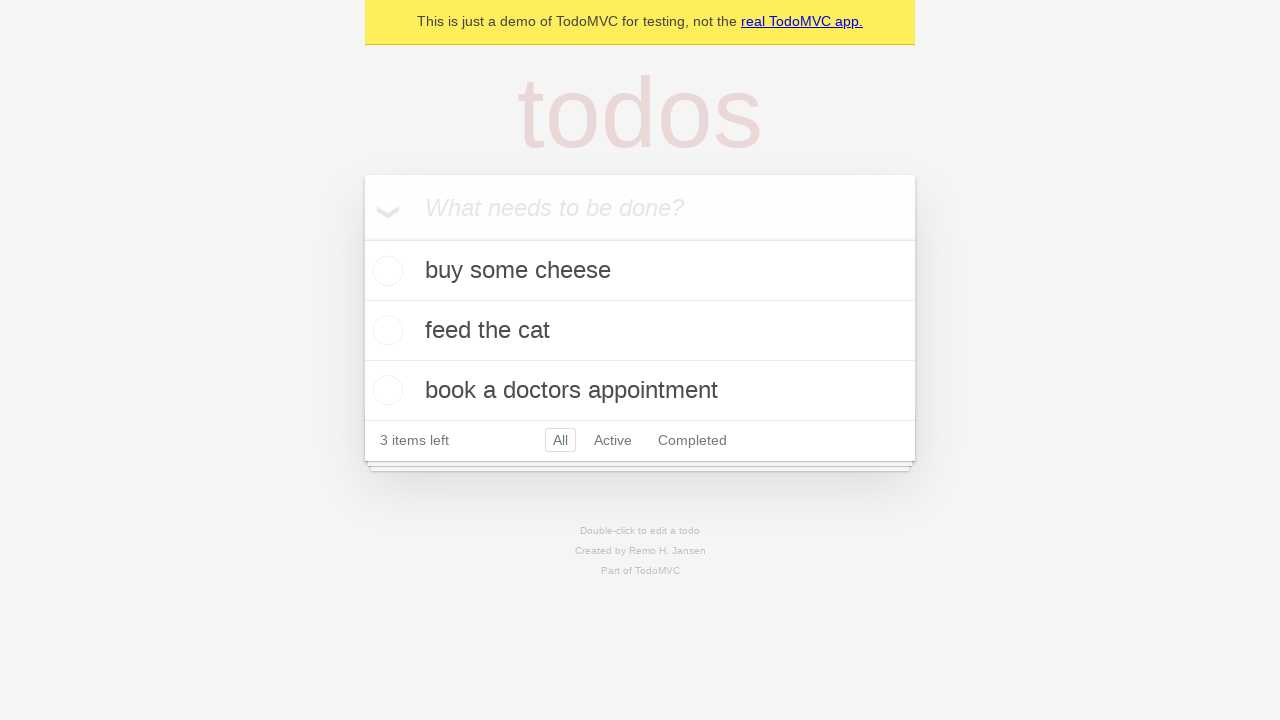

All 3 todos loaded successfully
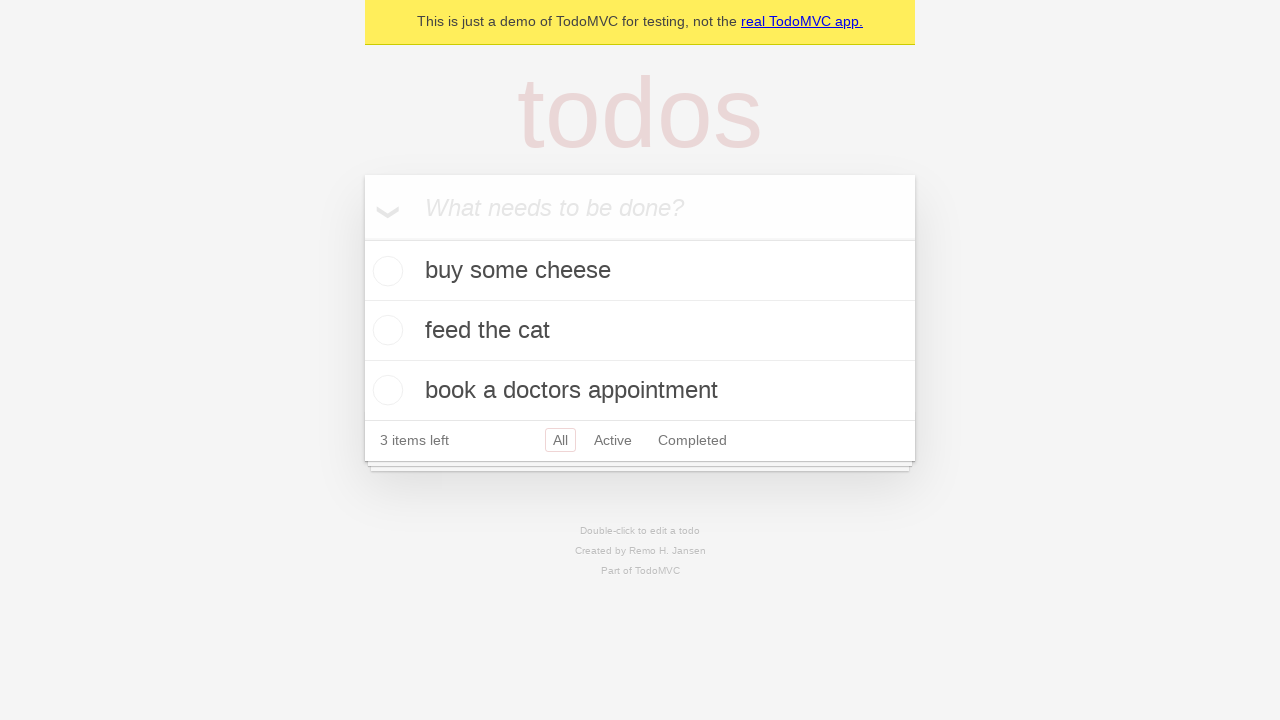

Clicked 'Mark all as complete' checkbox at (362, 238) on internal:label="Mark all as complete"i
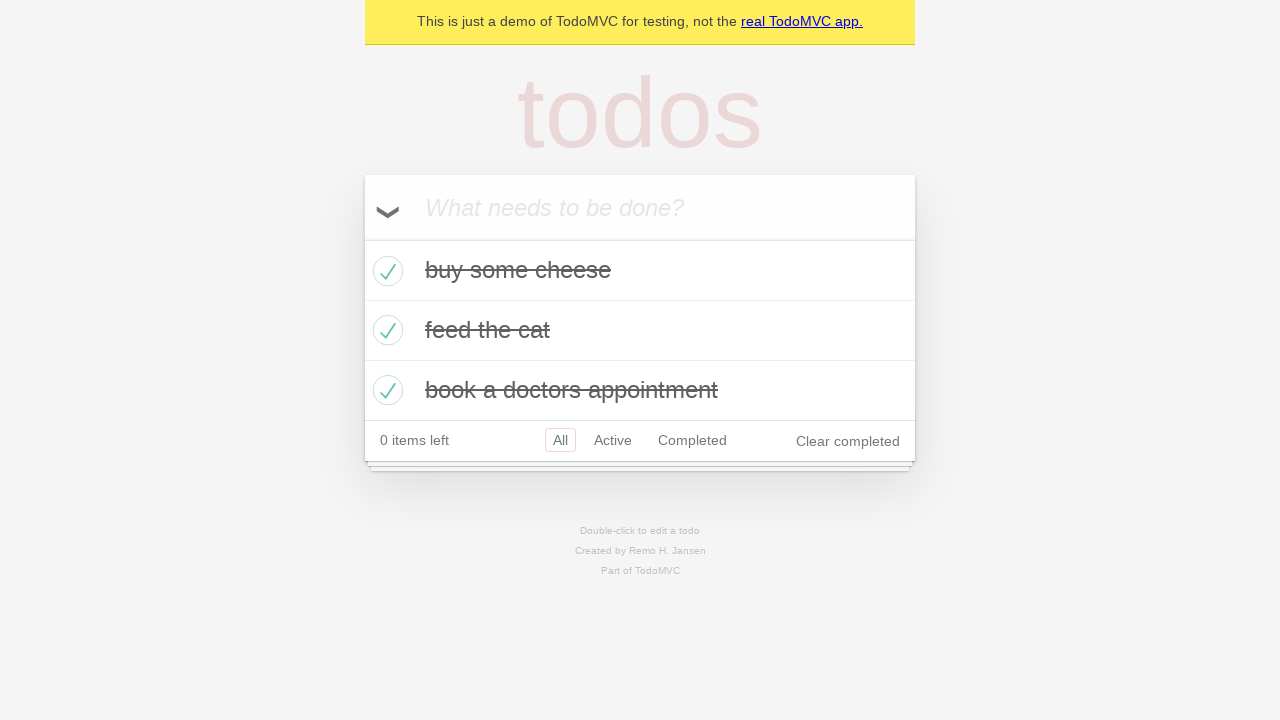

Unchecked the first todo item at (385, 271) on internal:testid=[data-testid="todo-item"s] >> nth=0 >> internal:role=checkbox
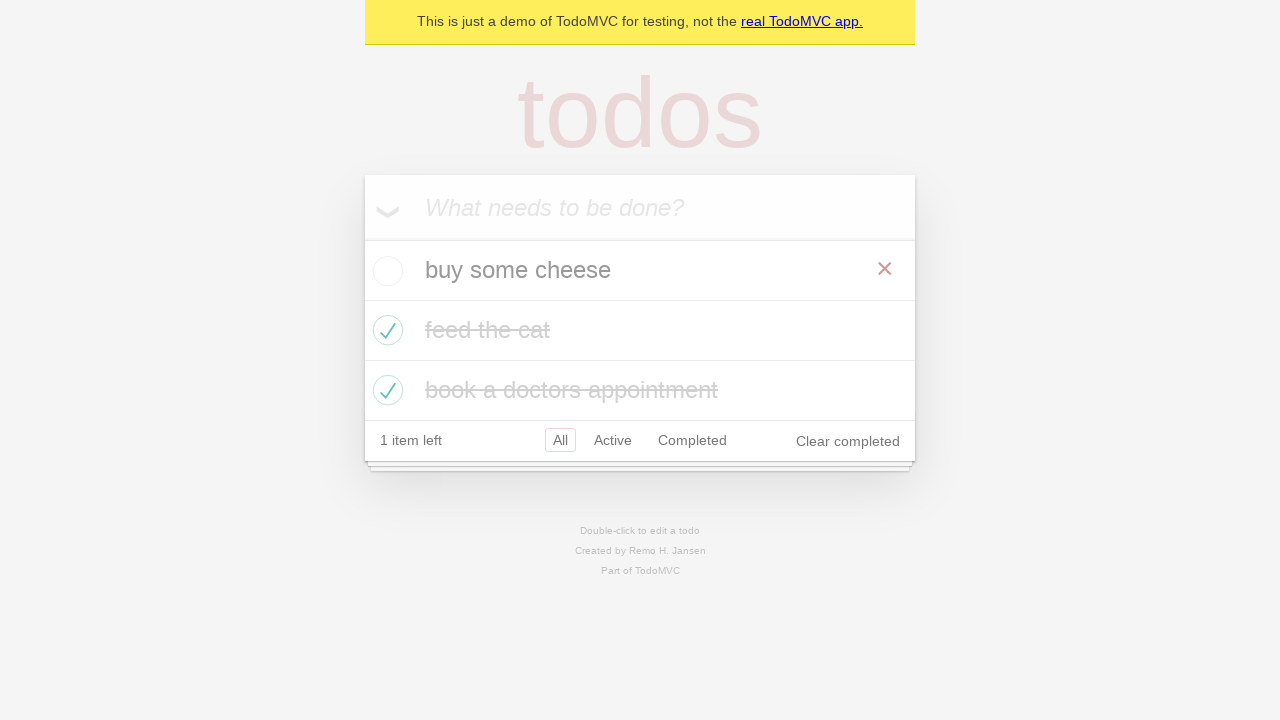

Checked the first todo item again at (385, 271) on internal:testid=[data-testid="todo-item"s] >> nth=0 >> internal:role=checkbox
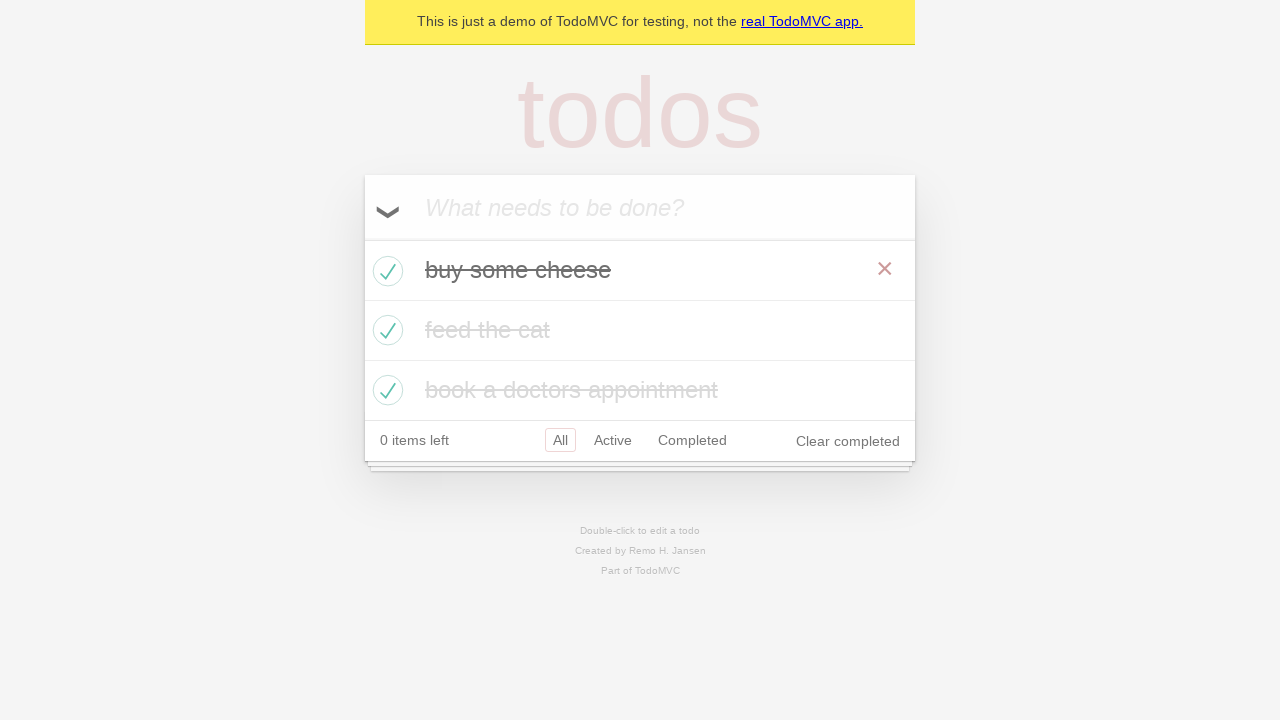

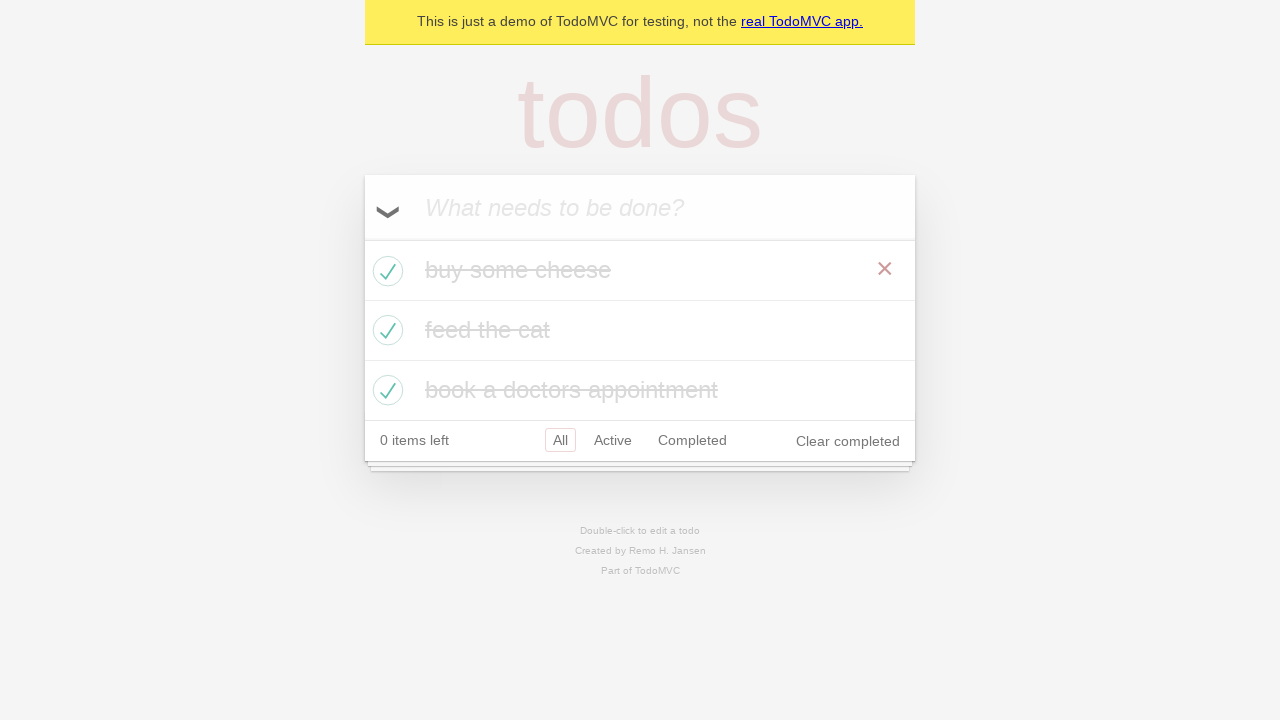